Tests window/tab handling by clicking a link that opens a new tab, switching to the new tab, and verifying its title is "New Window" (using reusable method approach)

Starting URL: https://the-internet.herokuapp.com/windows

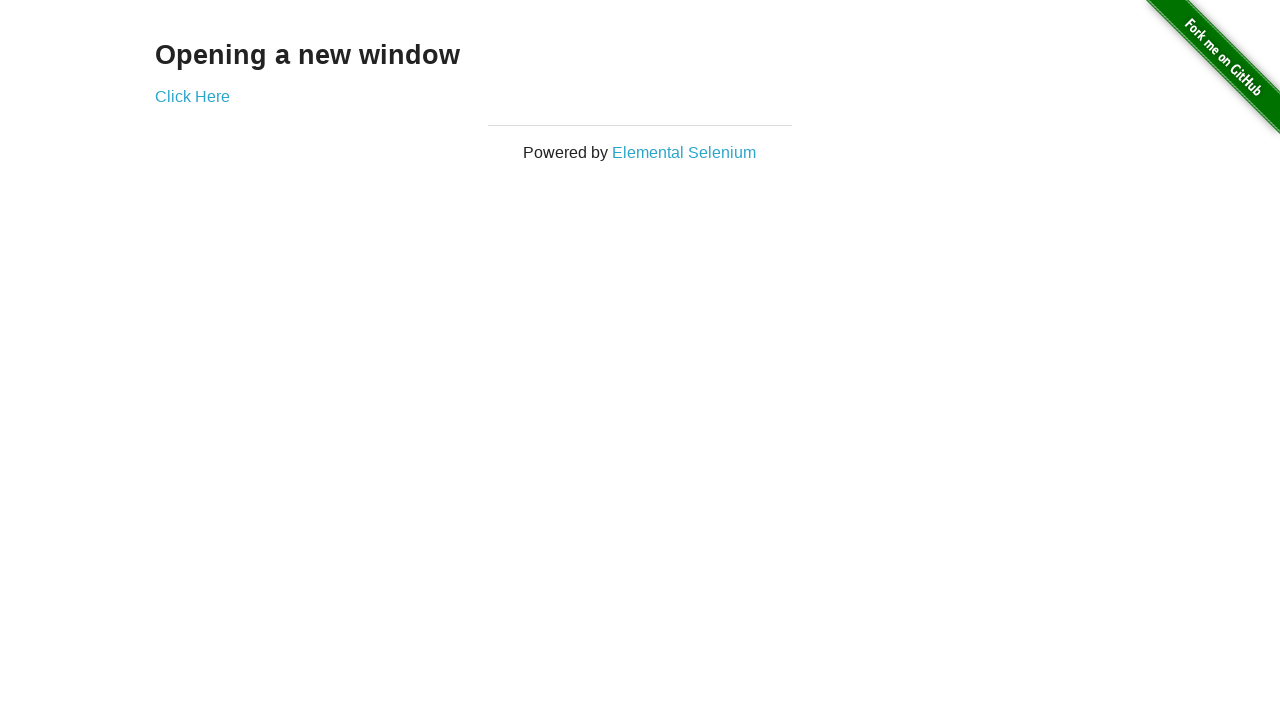

Clicked 'Click Here' link to open new tab at (192, 96) on a[target='_blank']
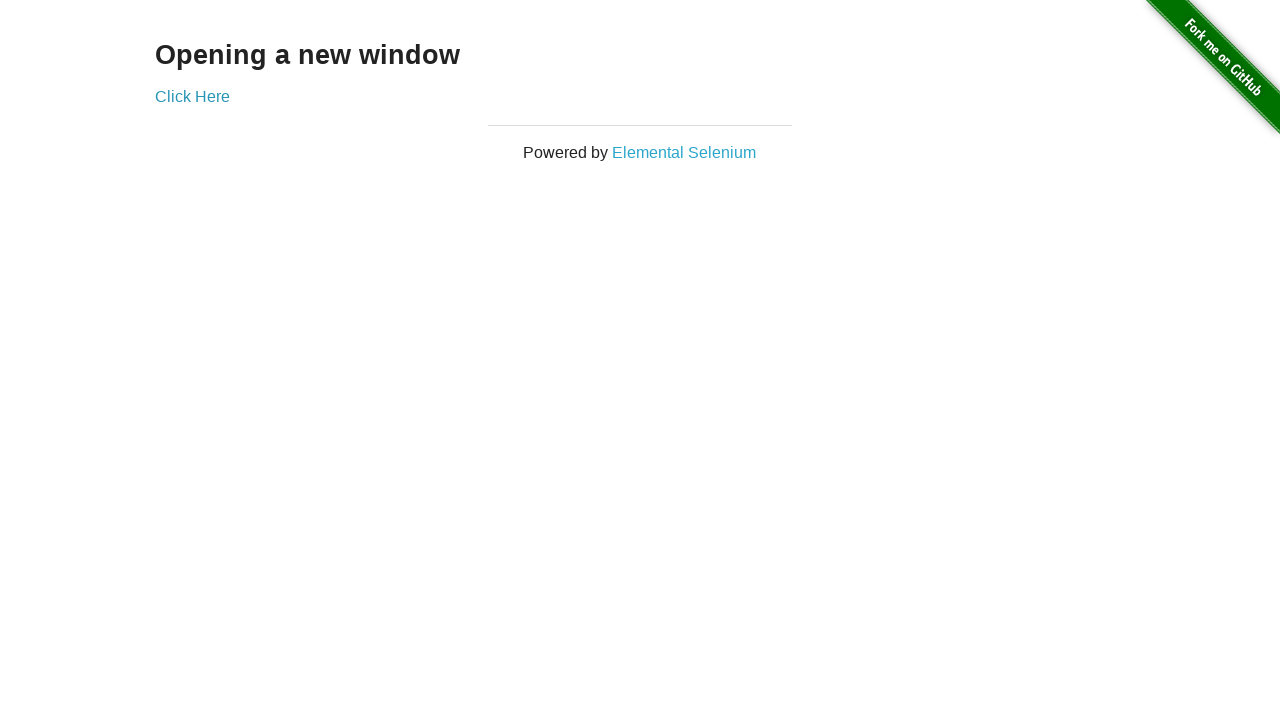

Captured new page/tab reference
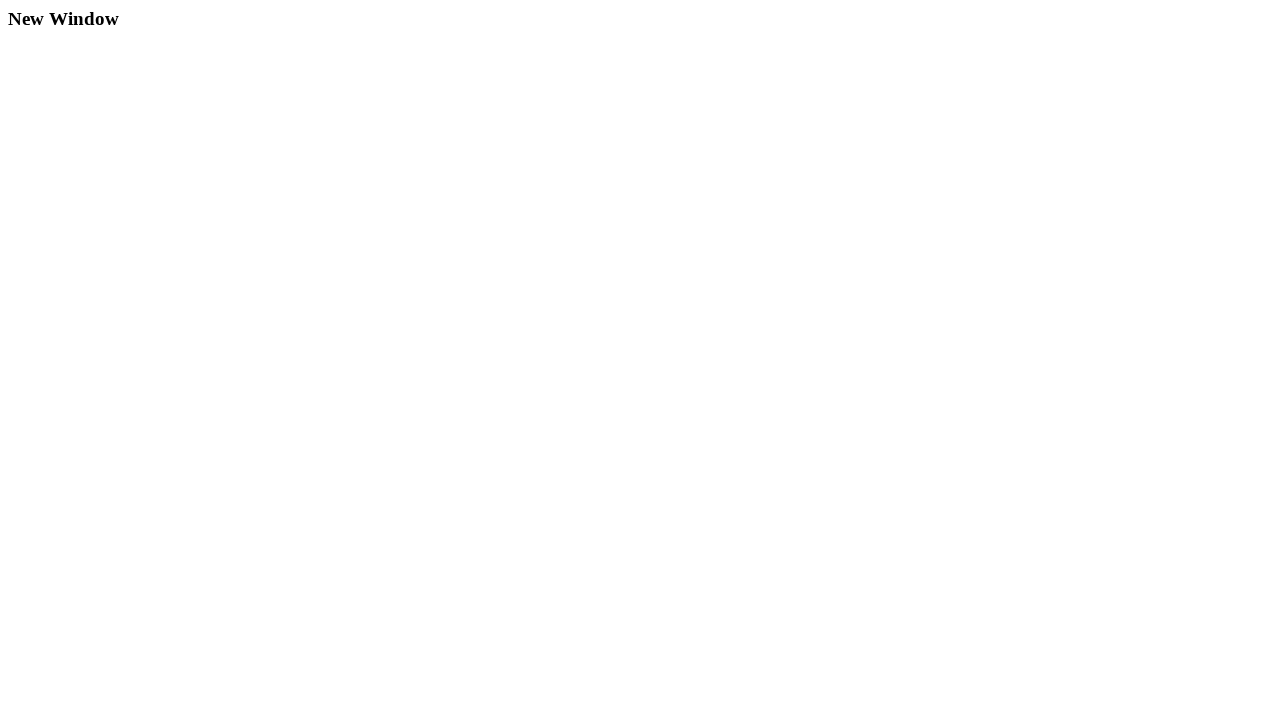

New page loaded completely
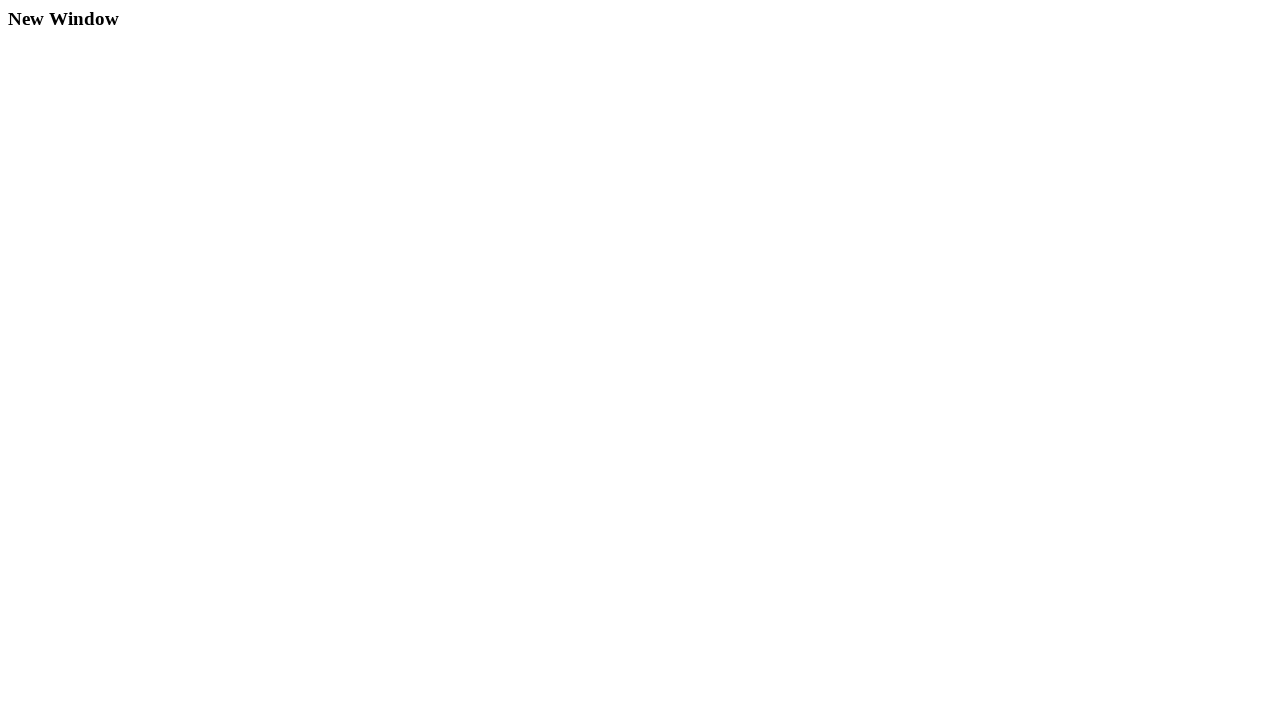

Retrieved new page title: 'New Window'
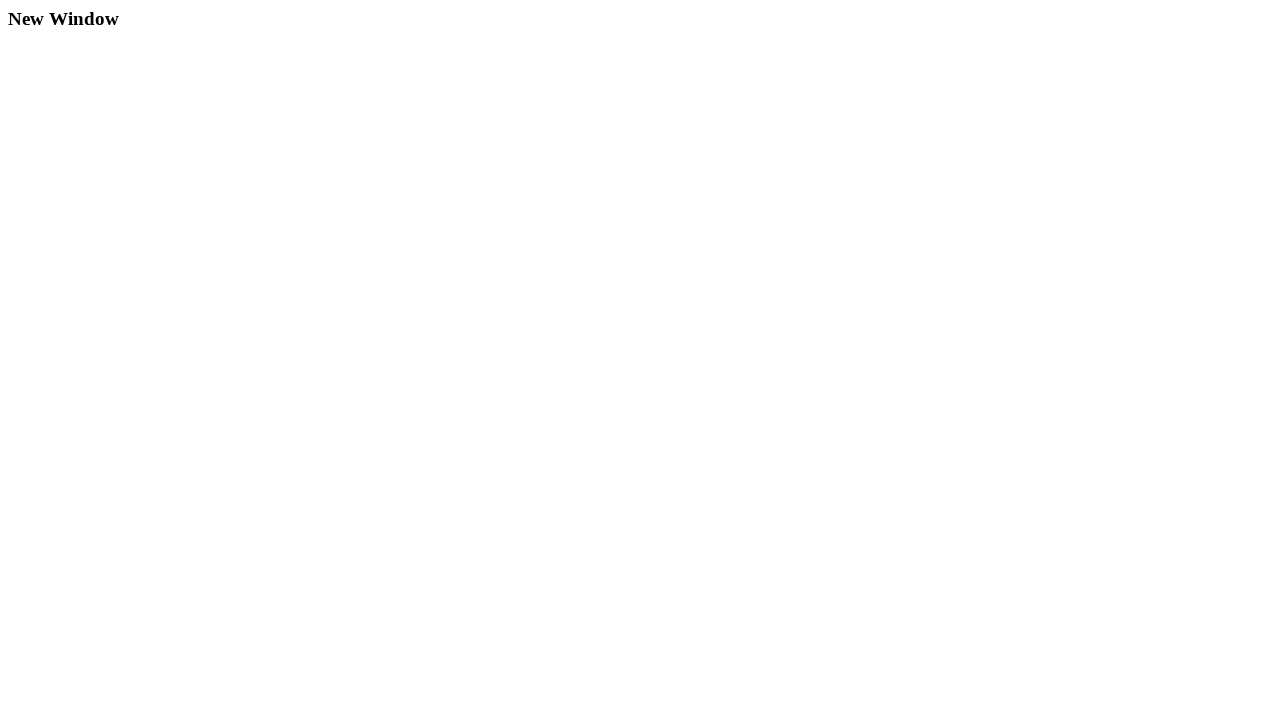

Verified new page title is 'New Window'
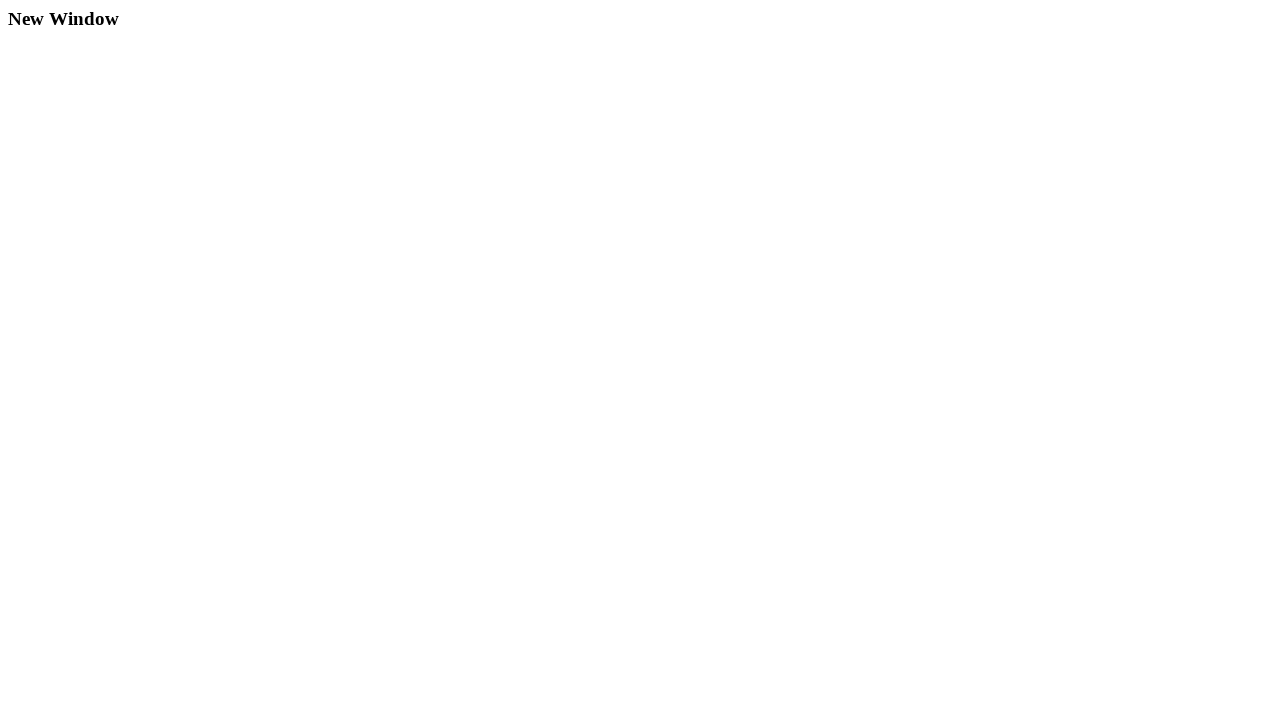

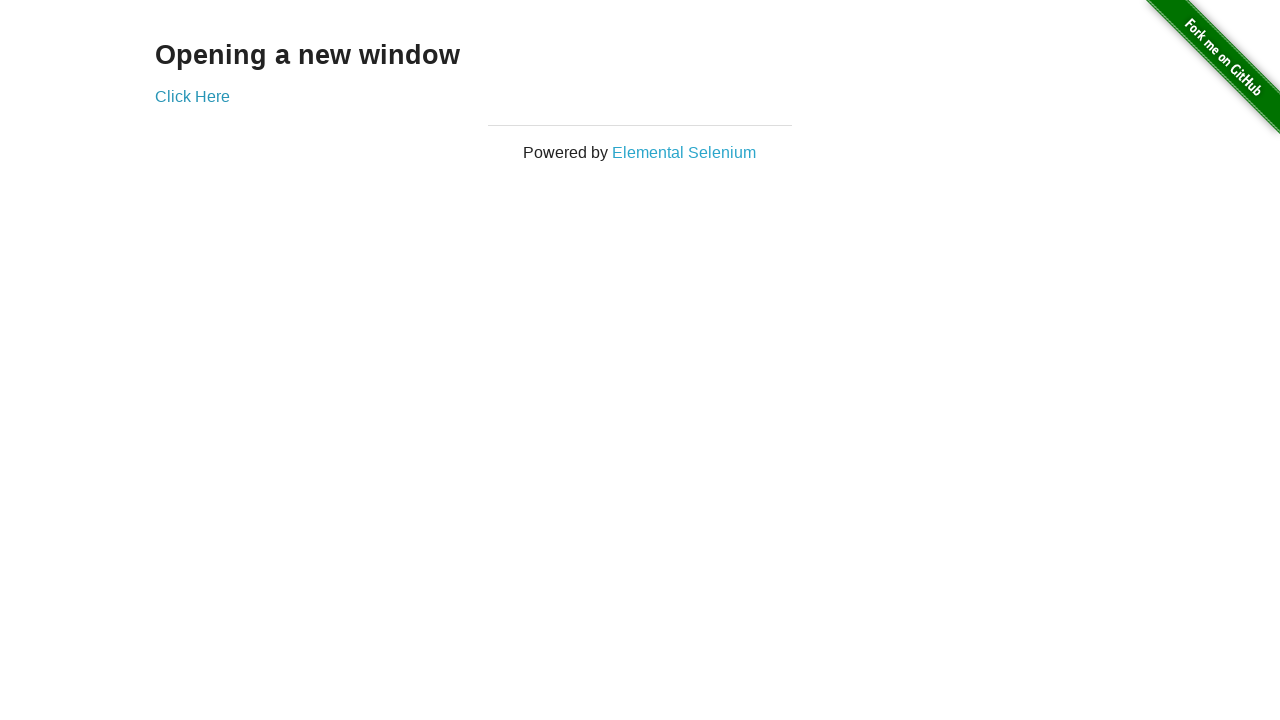